Tests the "Get started" navigation link by clicking it and verifying the Installation heading appears on the destination page

Starting URL: https://playwright.dev/

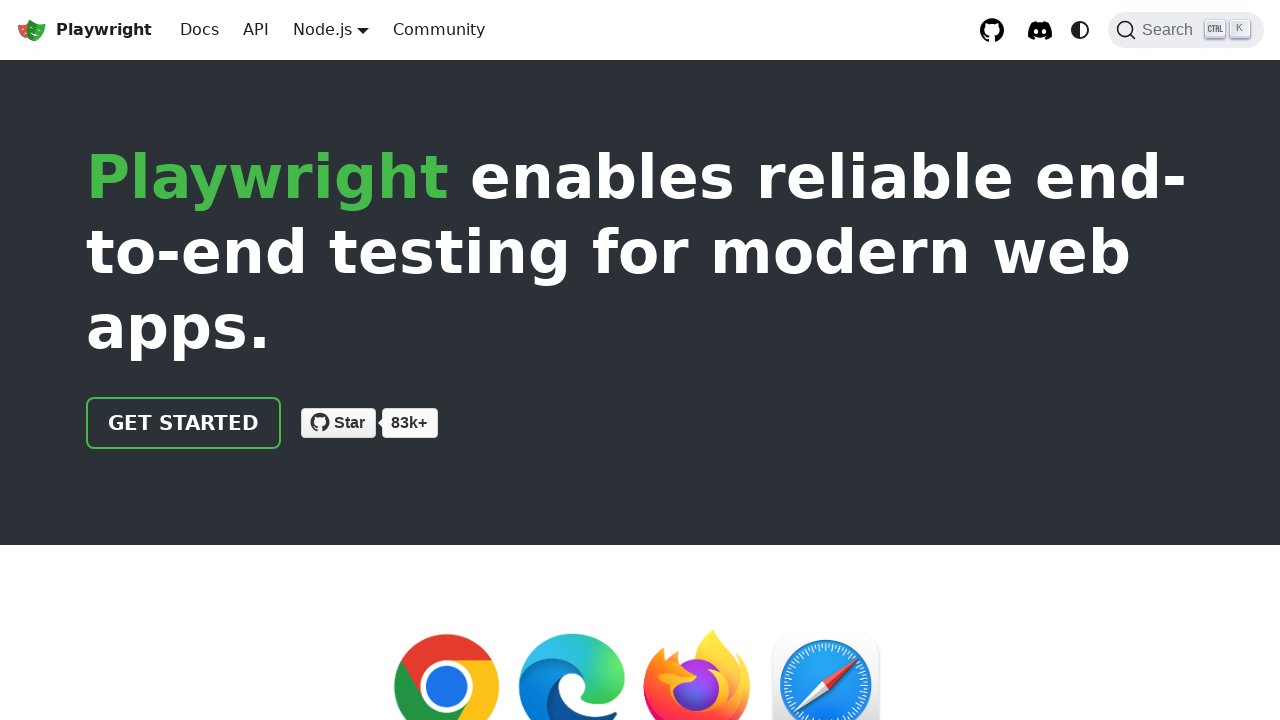

Clicked the 'Get started' navigation link at (184, 423) on internal:role=link[name="Get started"i]
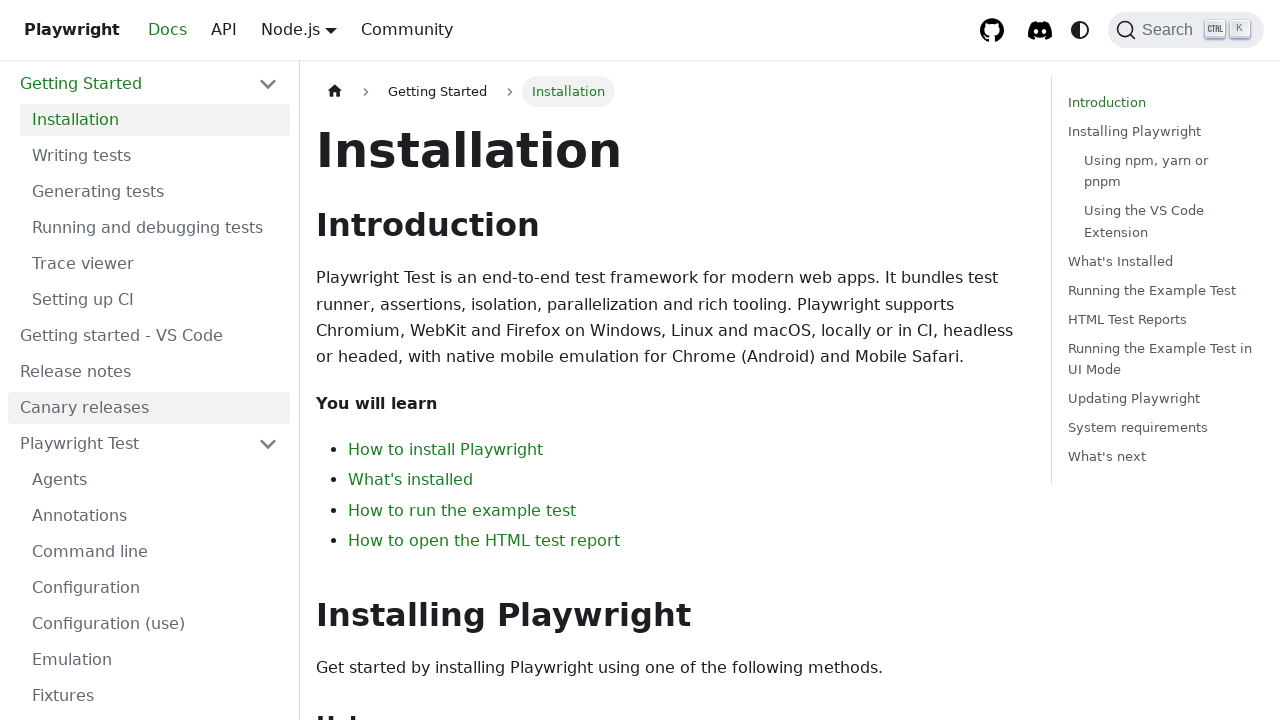

Installation heading is visible on destination page
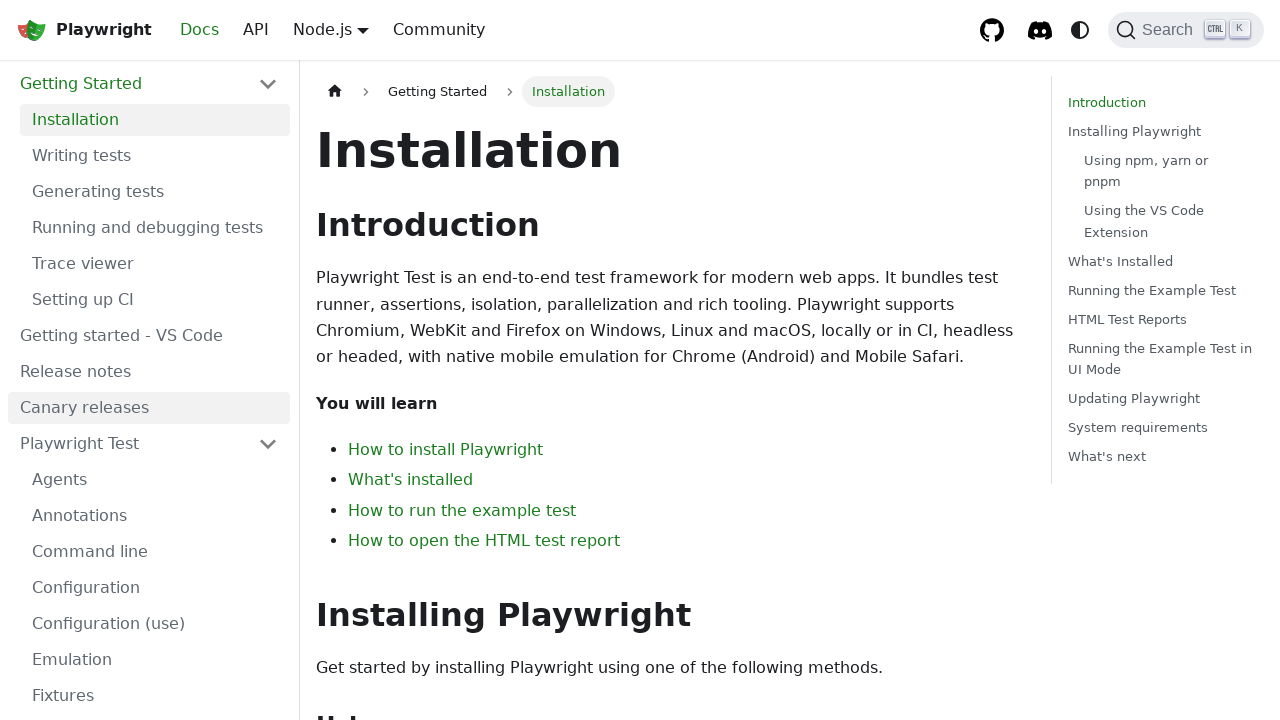

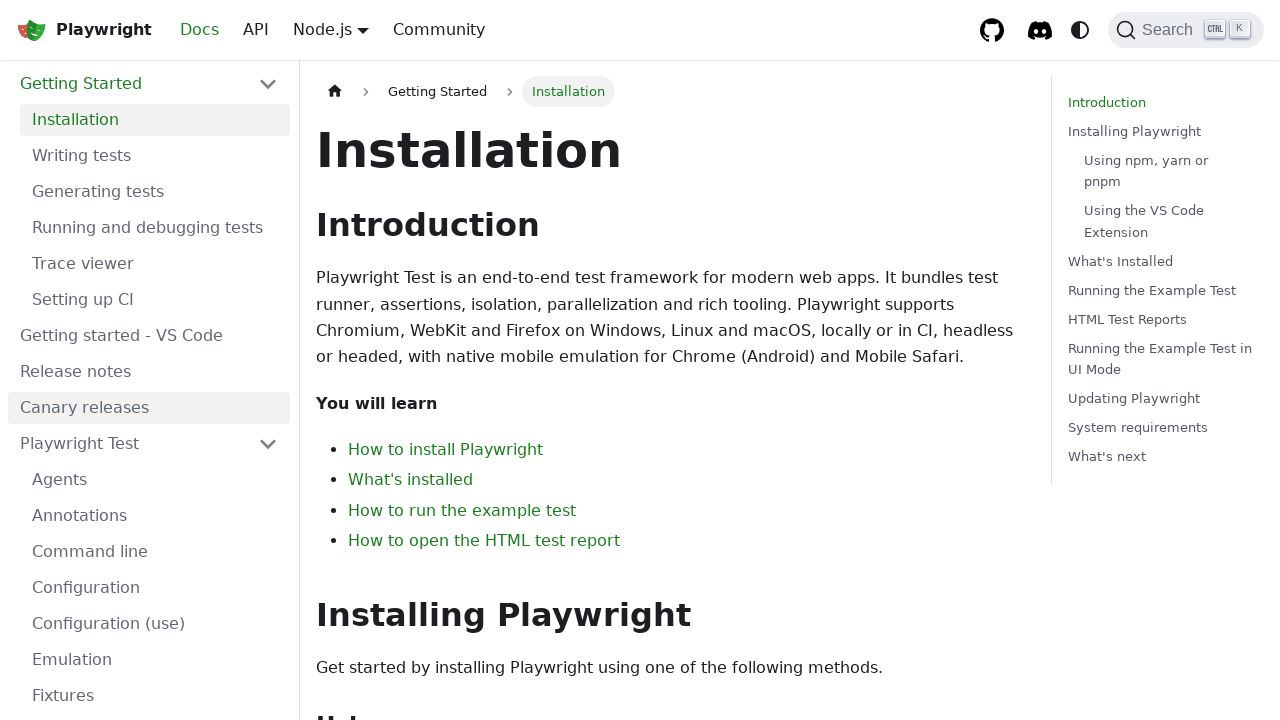